Tests a basic web form by entering text into a text box and clicking the submit button, then verifying the result message appears

Starting URL: https://www.selenium.dev/selenium/web/web-form.html

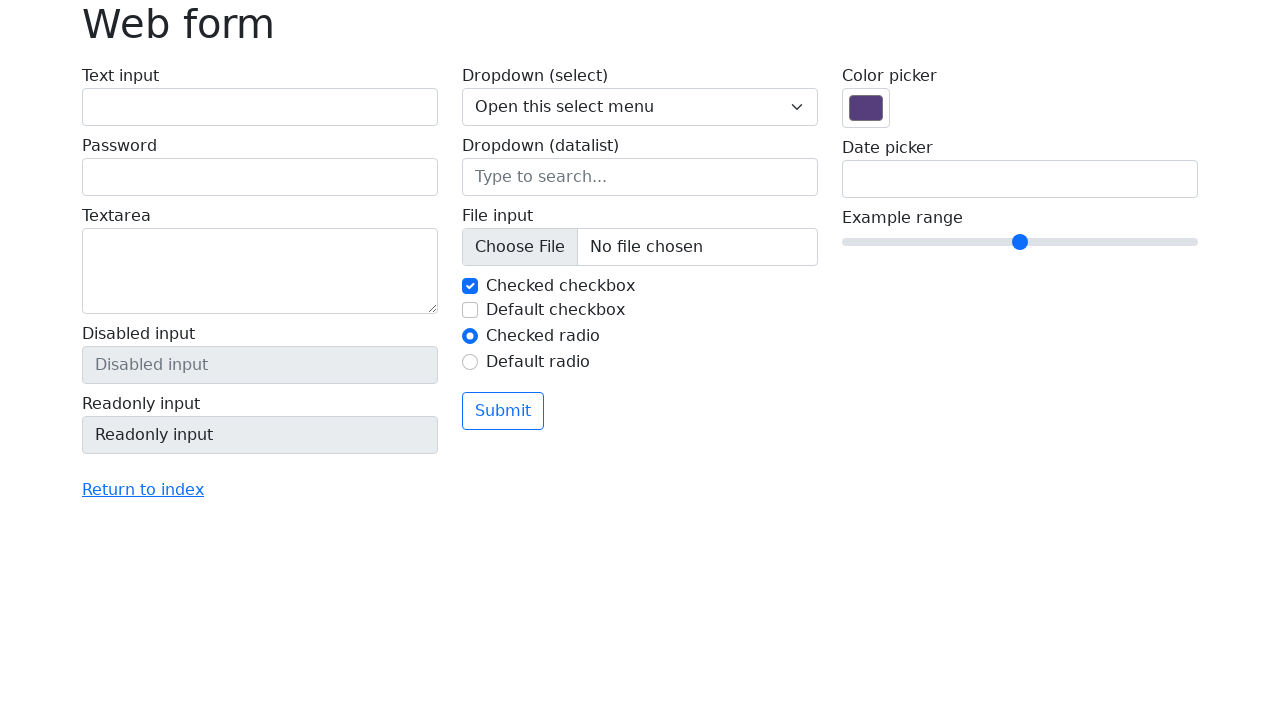

Filled text box with 'Selenium' on input[name='my-text']
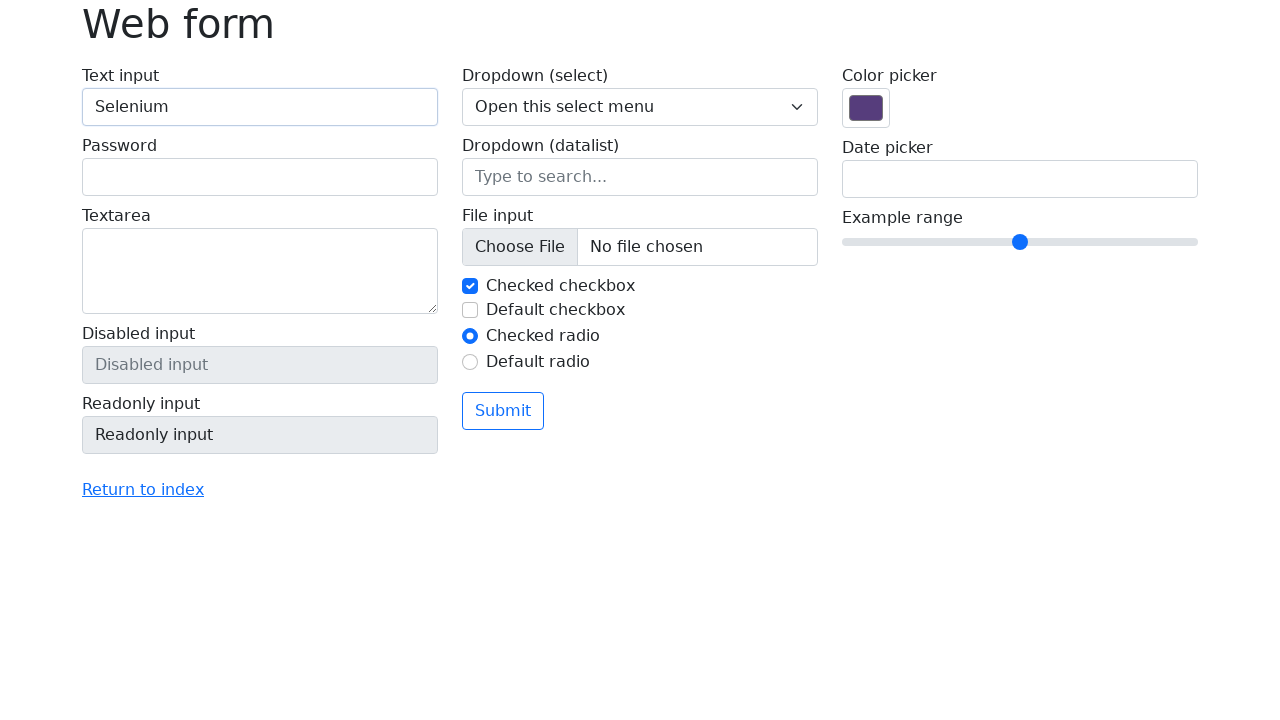

Clicked submit button at (503, 411) on button
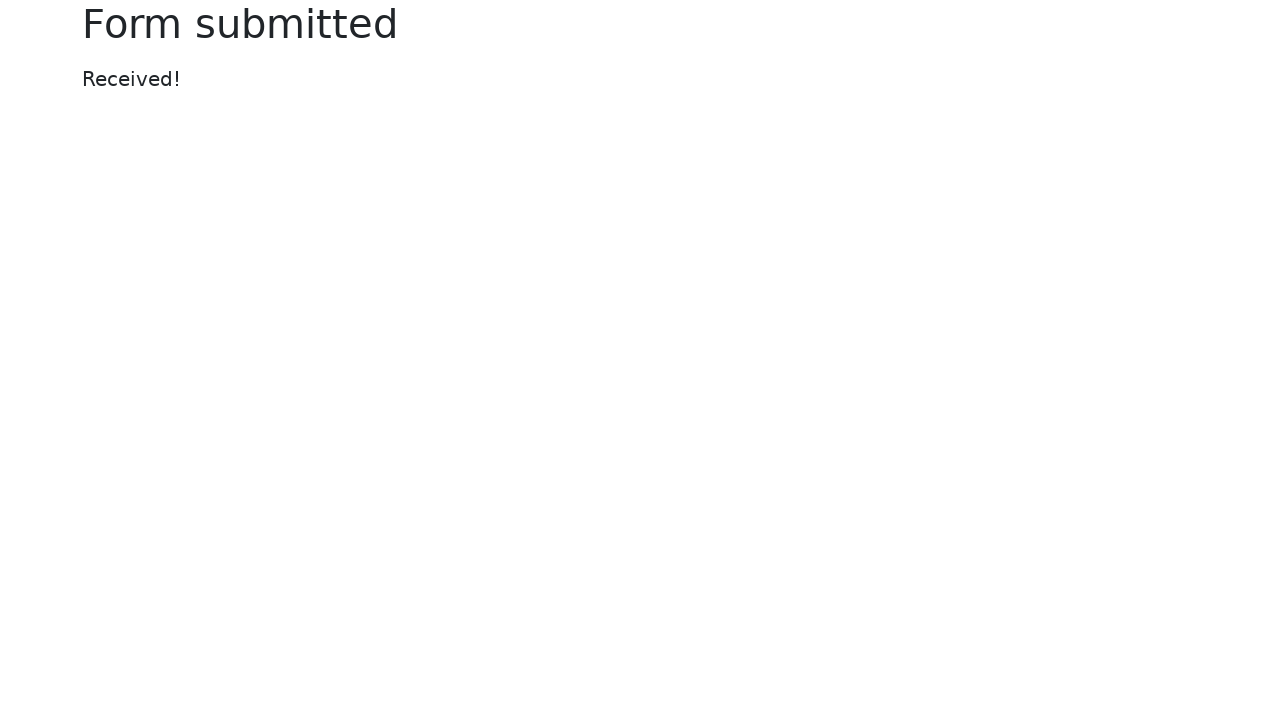

Result message appeared
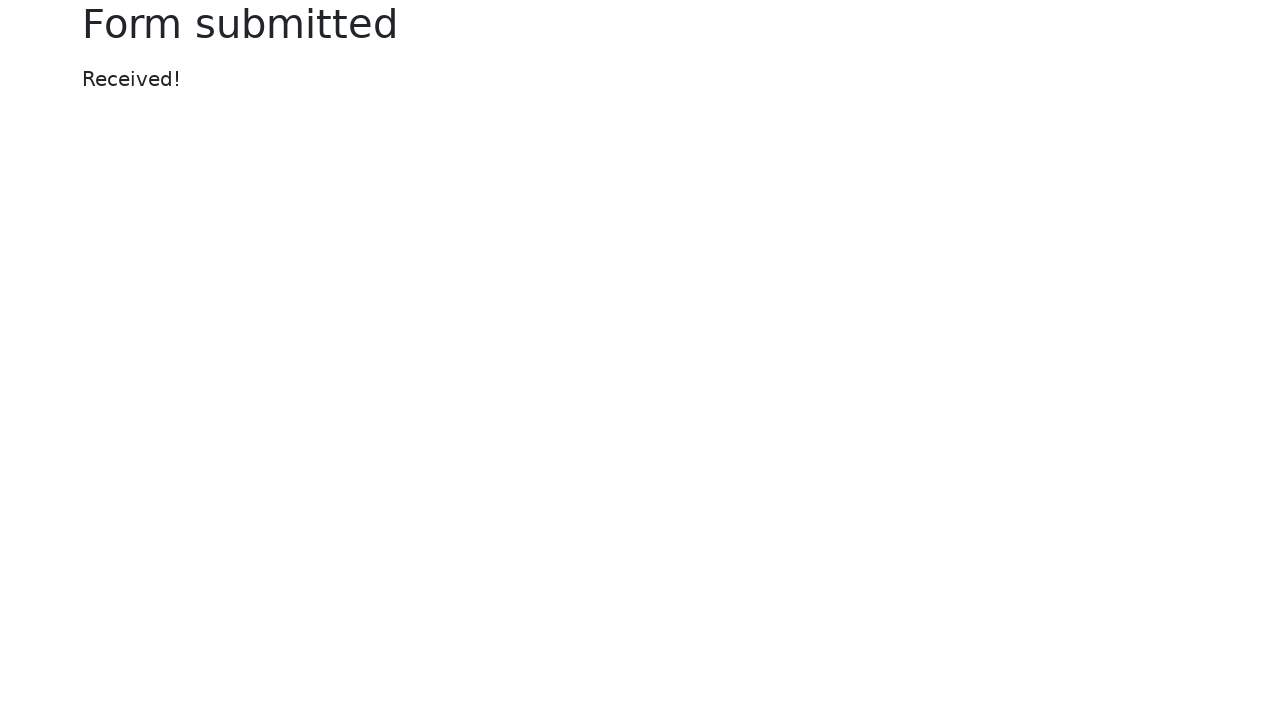

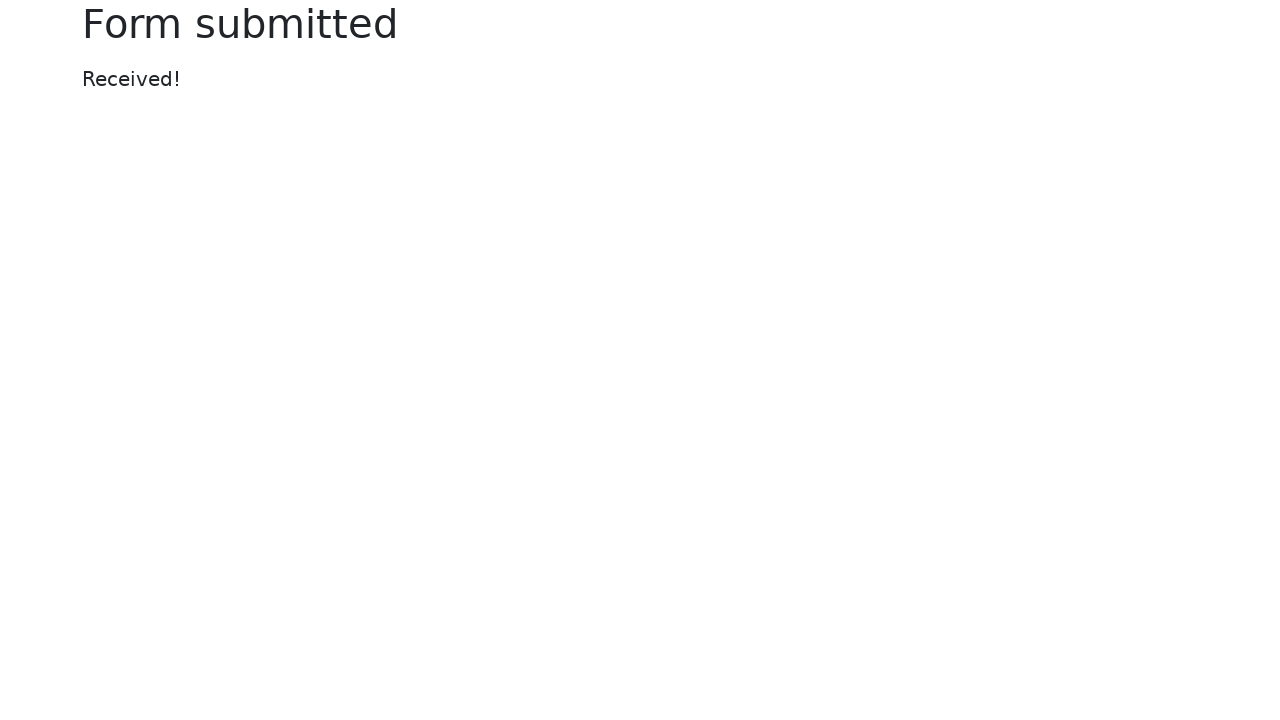